Tests handling of a prompt dialog by entering a name and verifying the displayed greeting message

Starting URL: https://qavbox.github.io/demo/alerts/

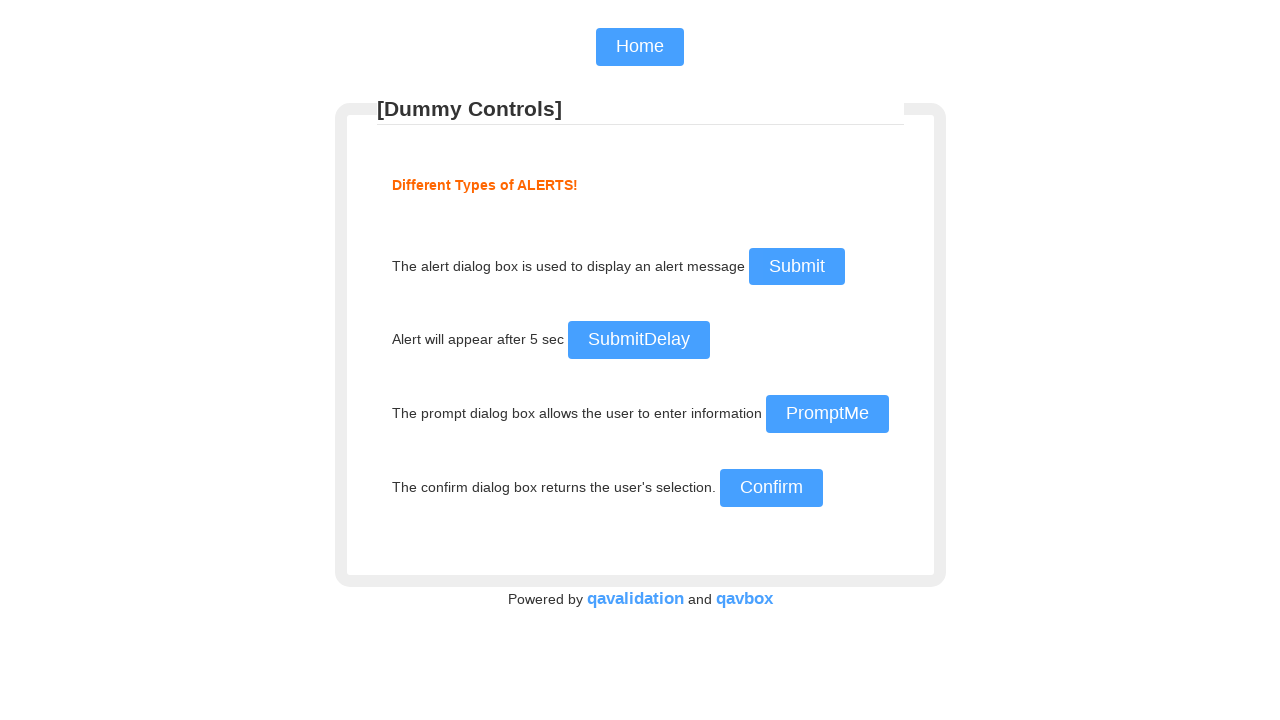

Set up dialog handler to accept prompt with name 'shazzad'
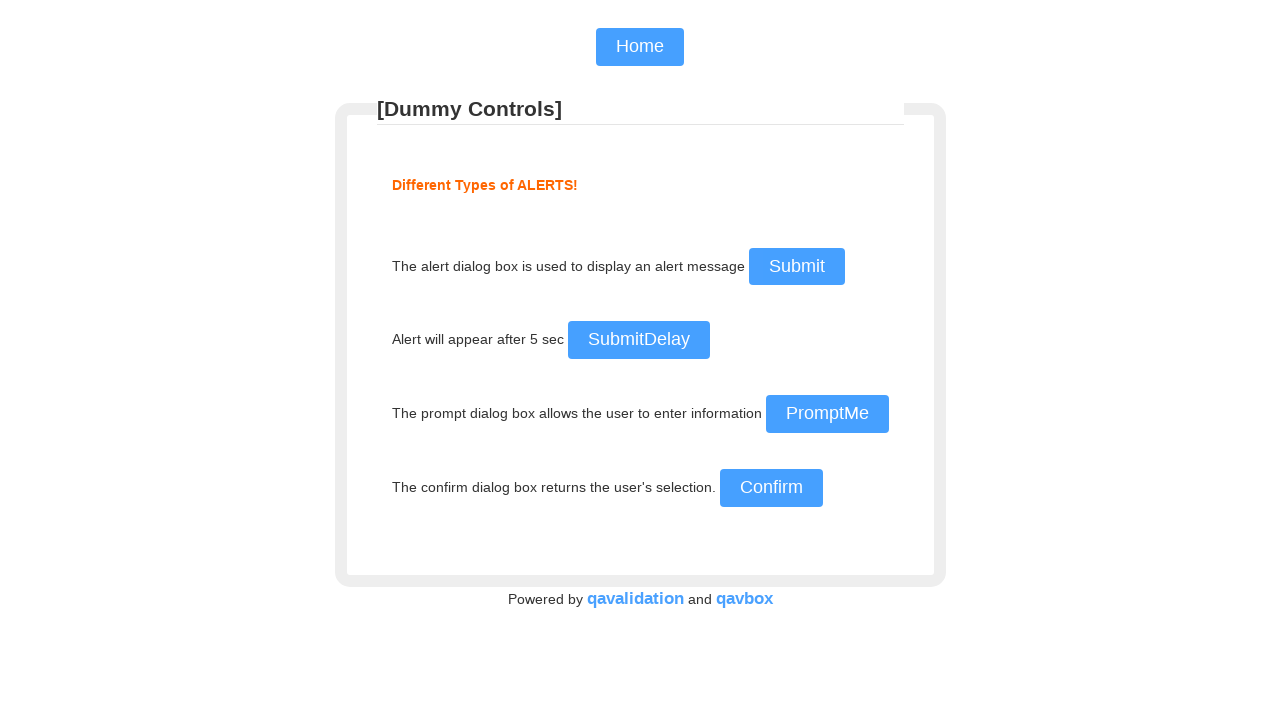

Clicked prompt button to trigger prompt dialog at (827, 414) on xpath=//input[@id='prompt']
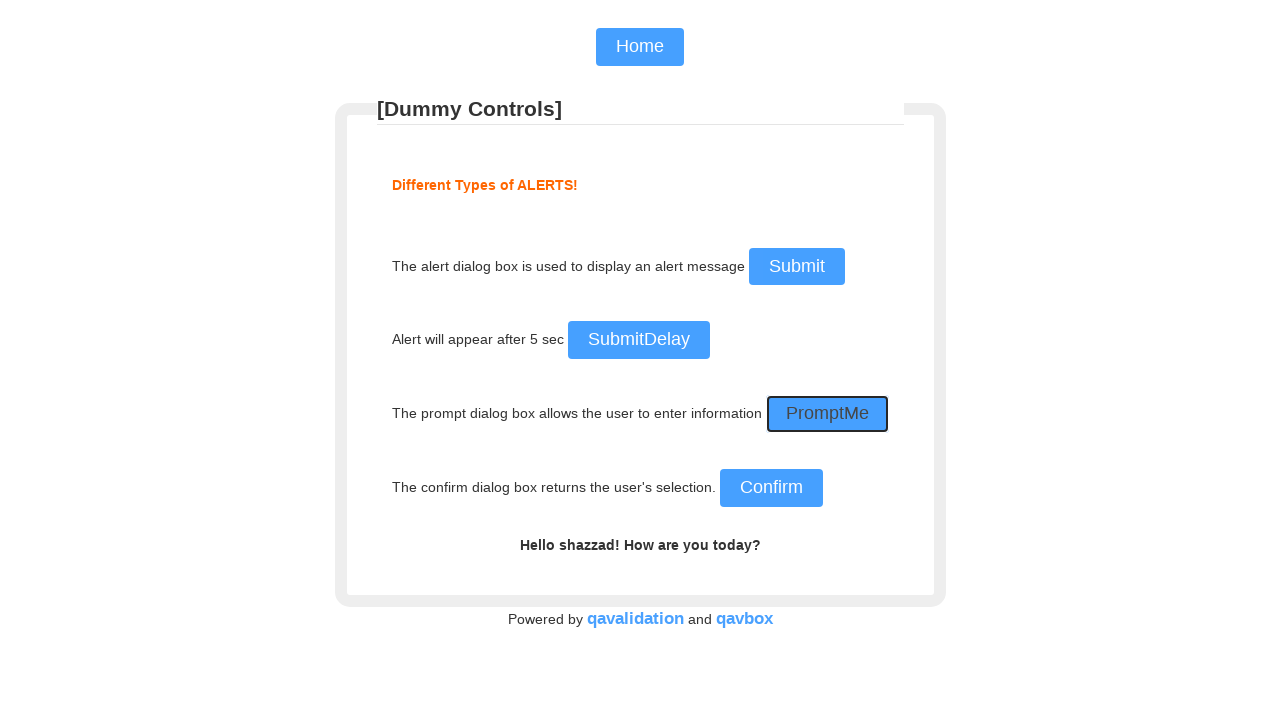

Waited for greeting message to appear after entering name
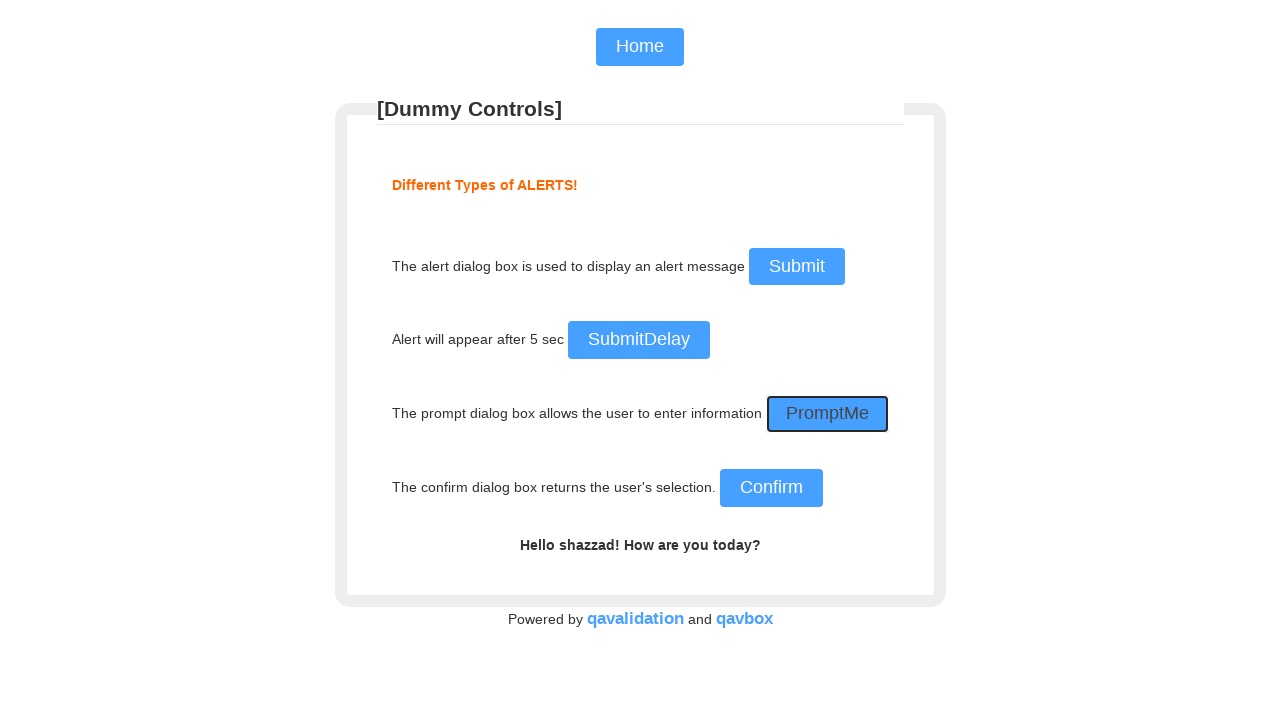

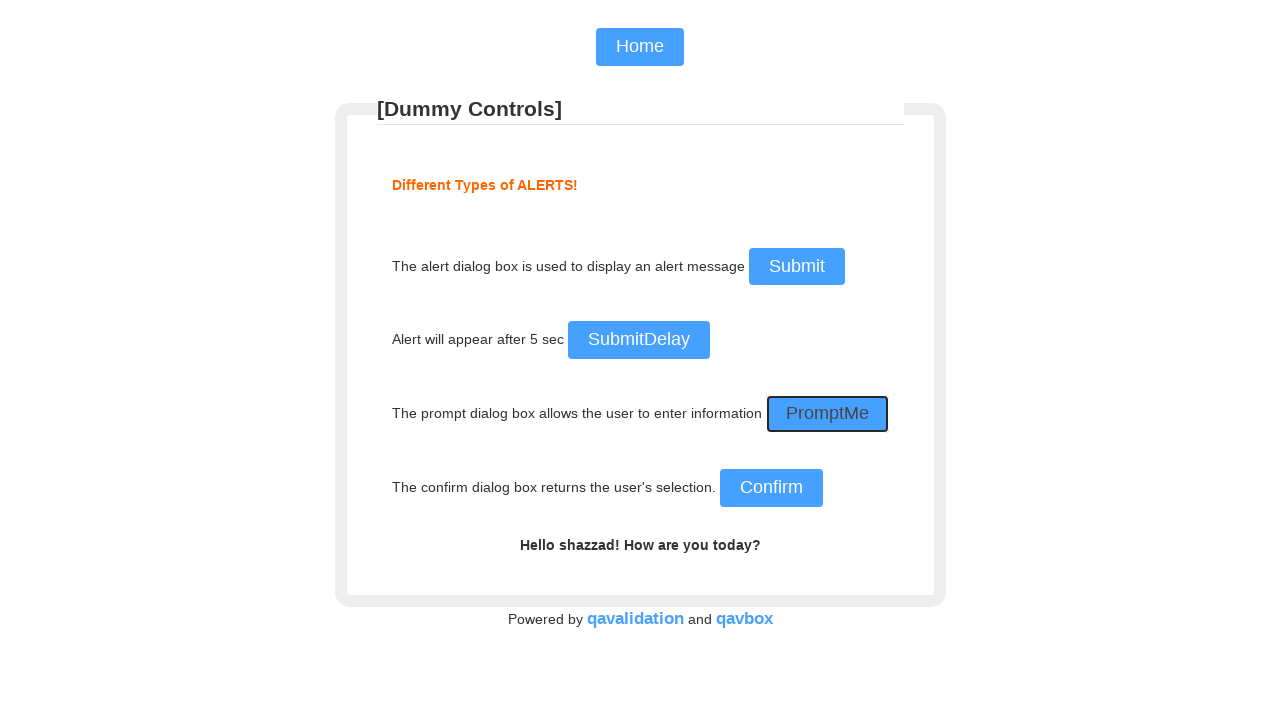